Tests a registration form by filling in first name, last name, and email fields, submitting the form, and verifying the success message is displayed.

Starting URL: http://suninjuly.github.io/registration1.html

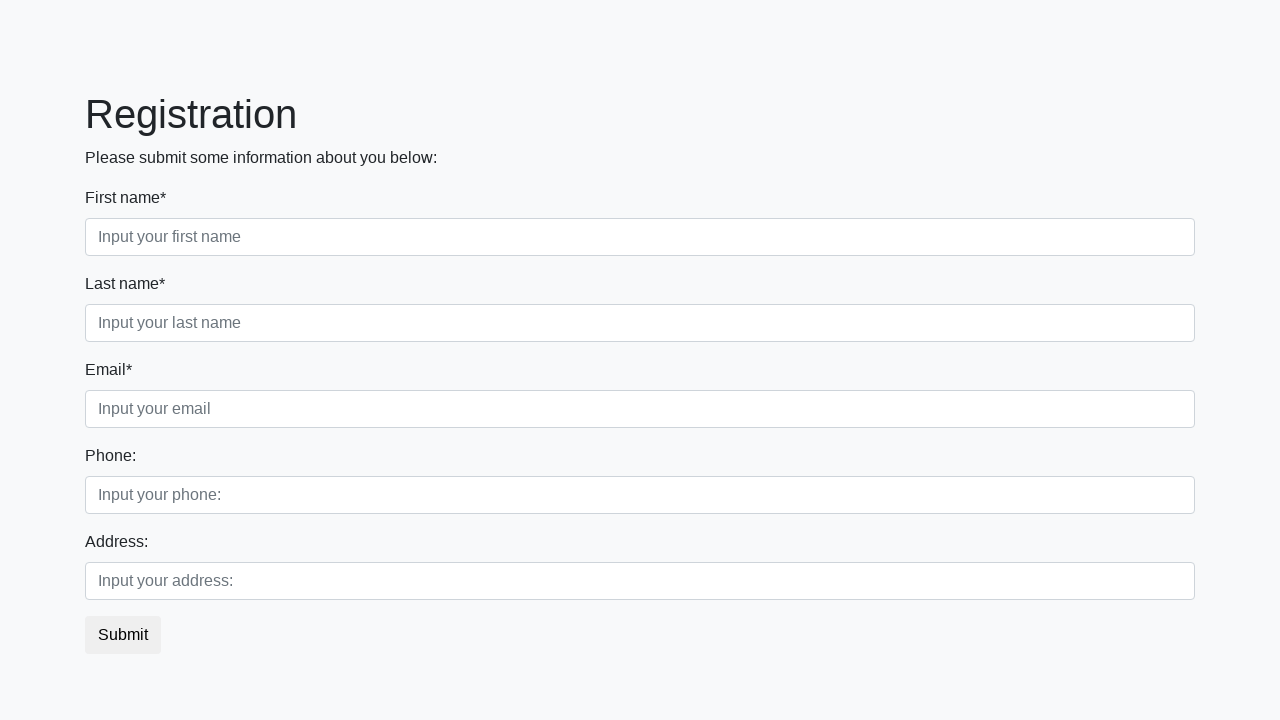

Filled first name field with 'Julia' on .first
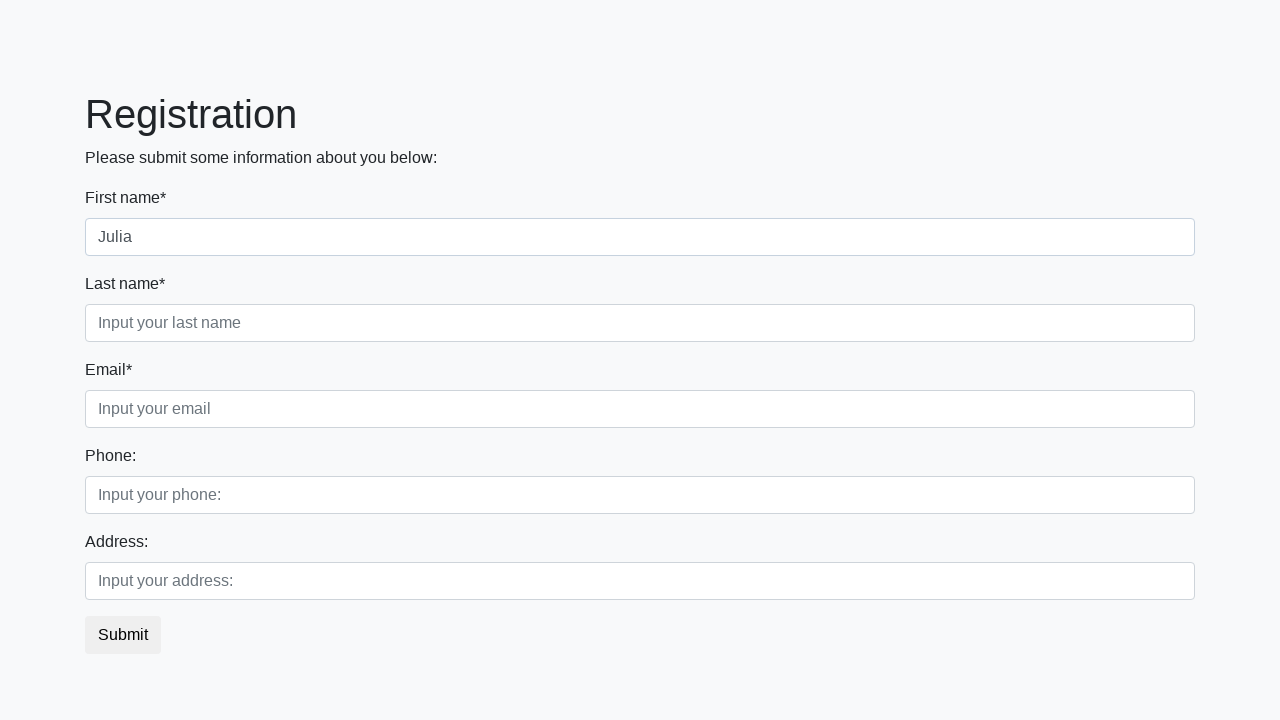

Filled last name field with 'Zimina' on .second
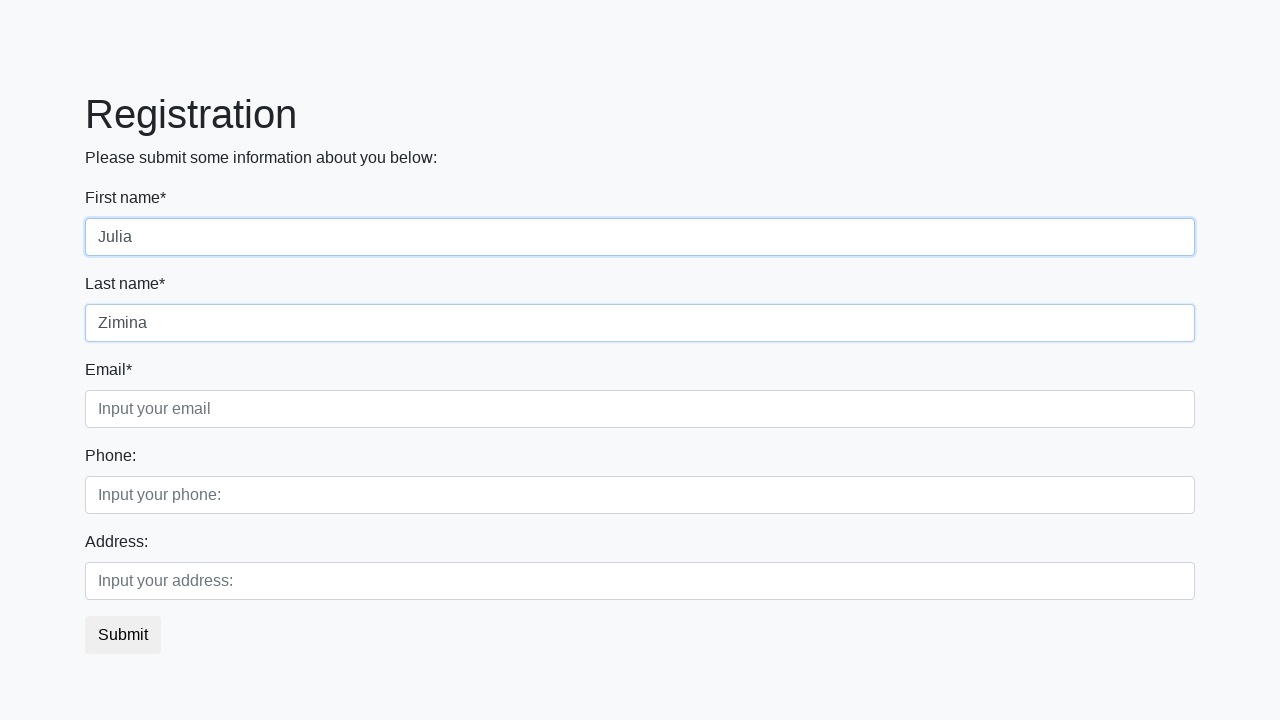

Filled email field with 'zimtest@py.ru' on .third
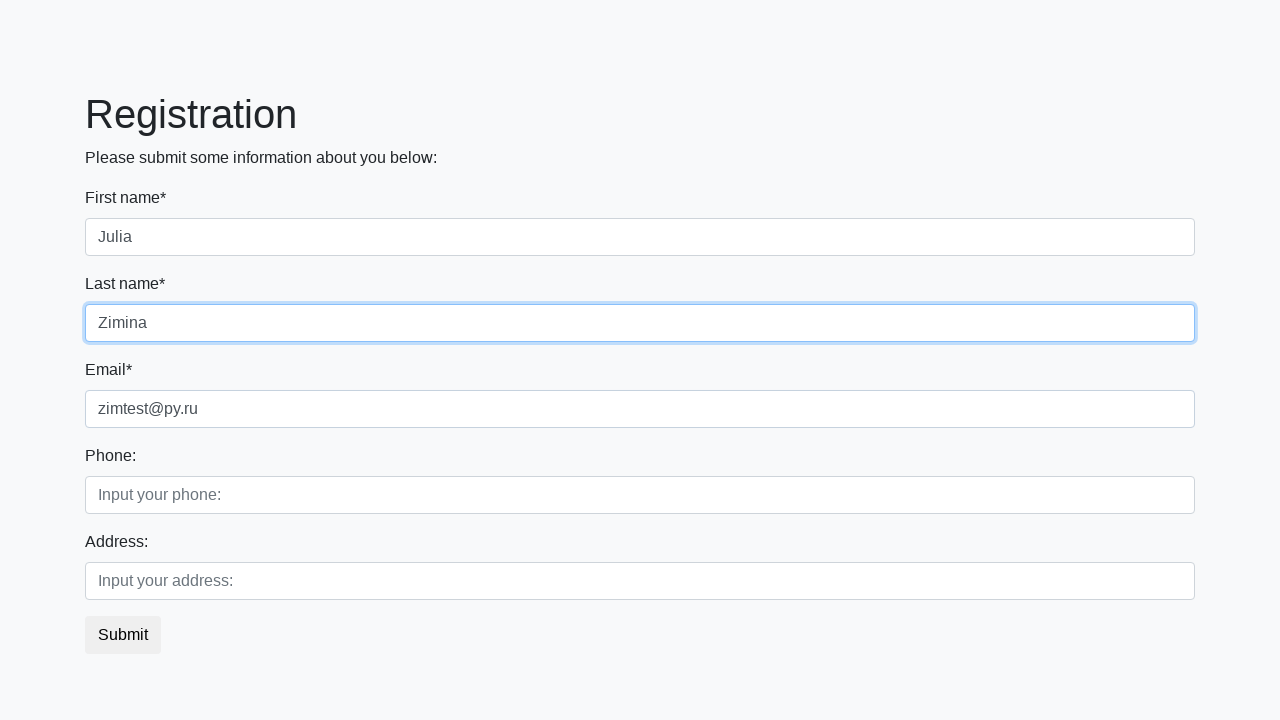

Clicked submit button to register at (123, 635) on button.btn
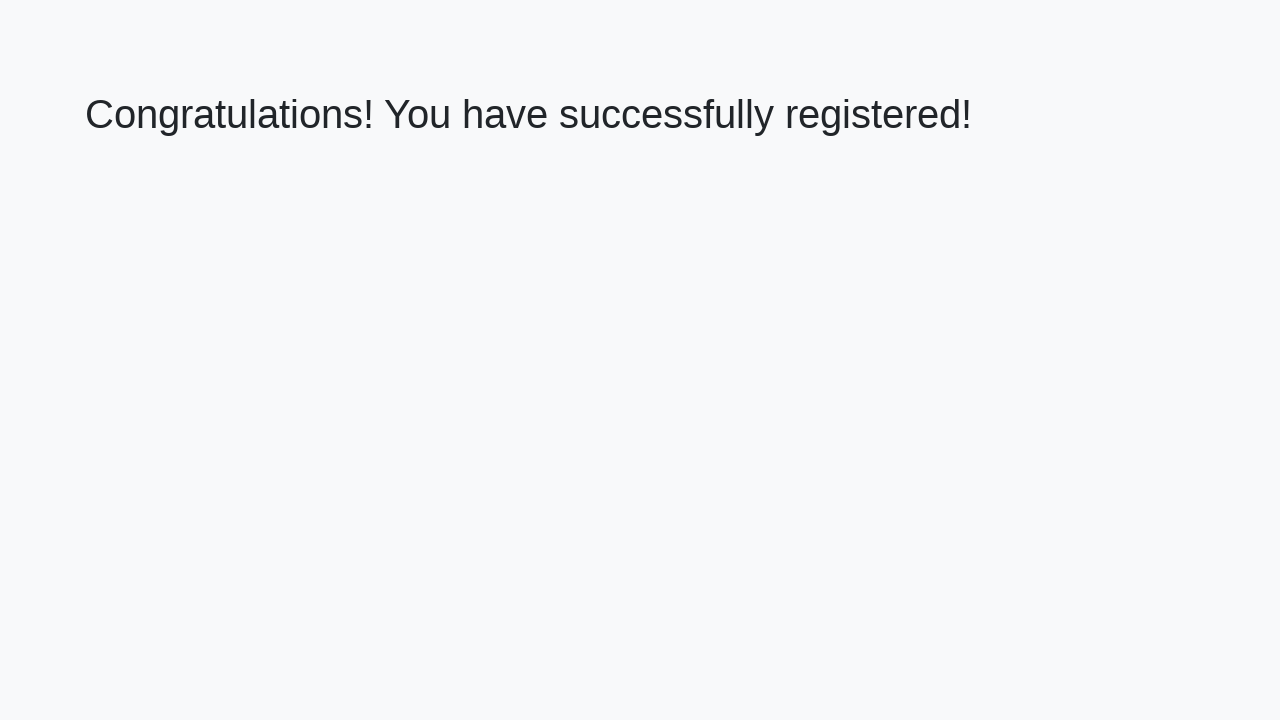

Success message appeared
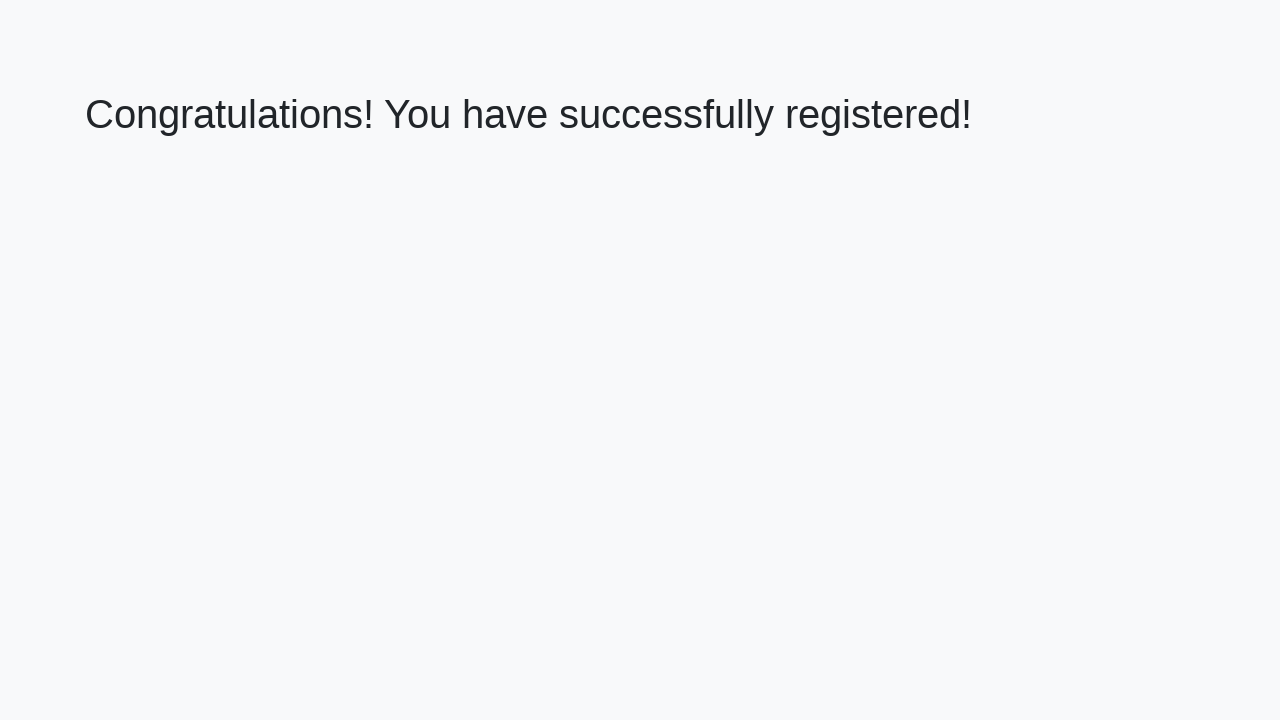

Verified success message text: 'Congratulations! You have successfully registered!'
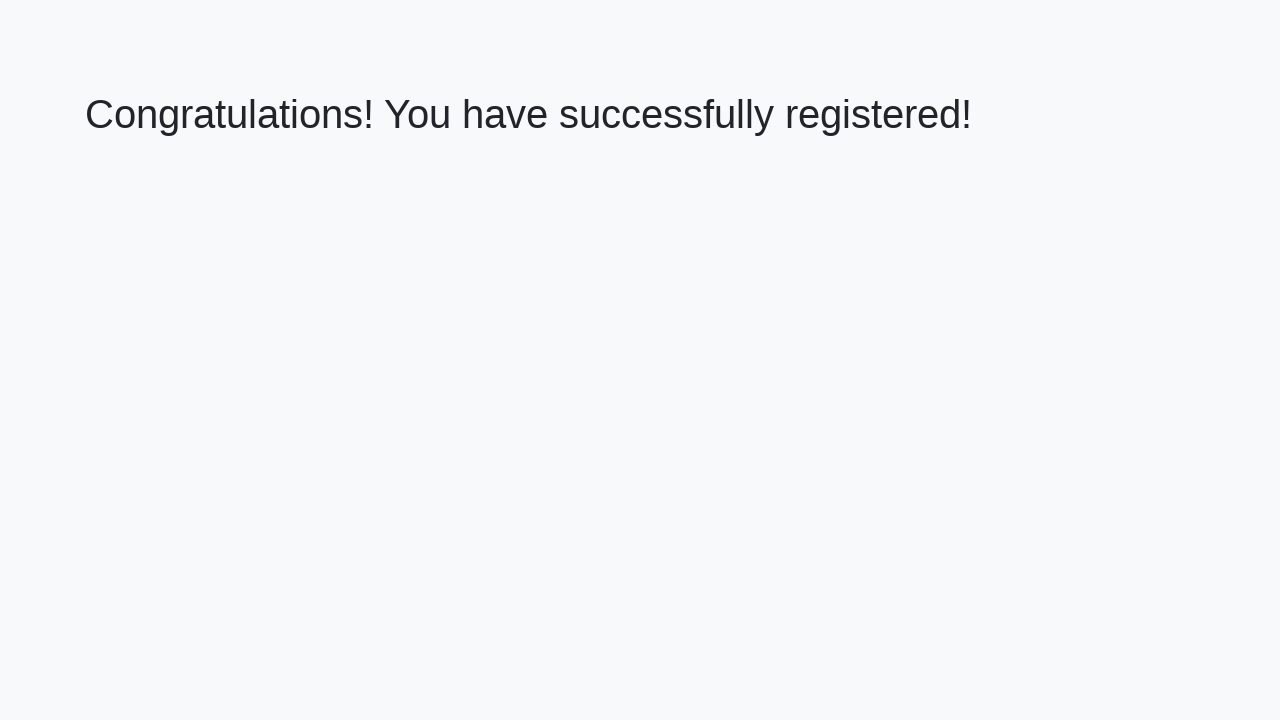

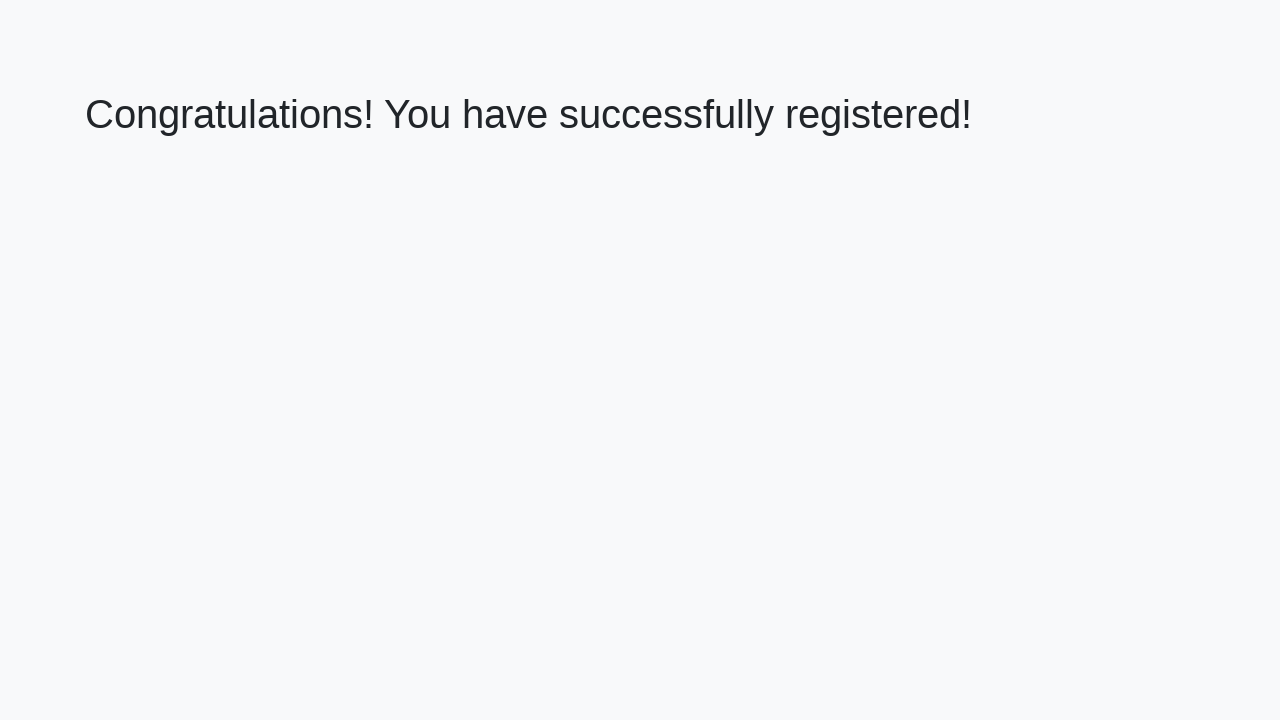